Tests the display status of various form elements including email textbox, education textarea, radio button, and text element

Starting URL: https://automationfc.github.io/basic-form/index.html

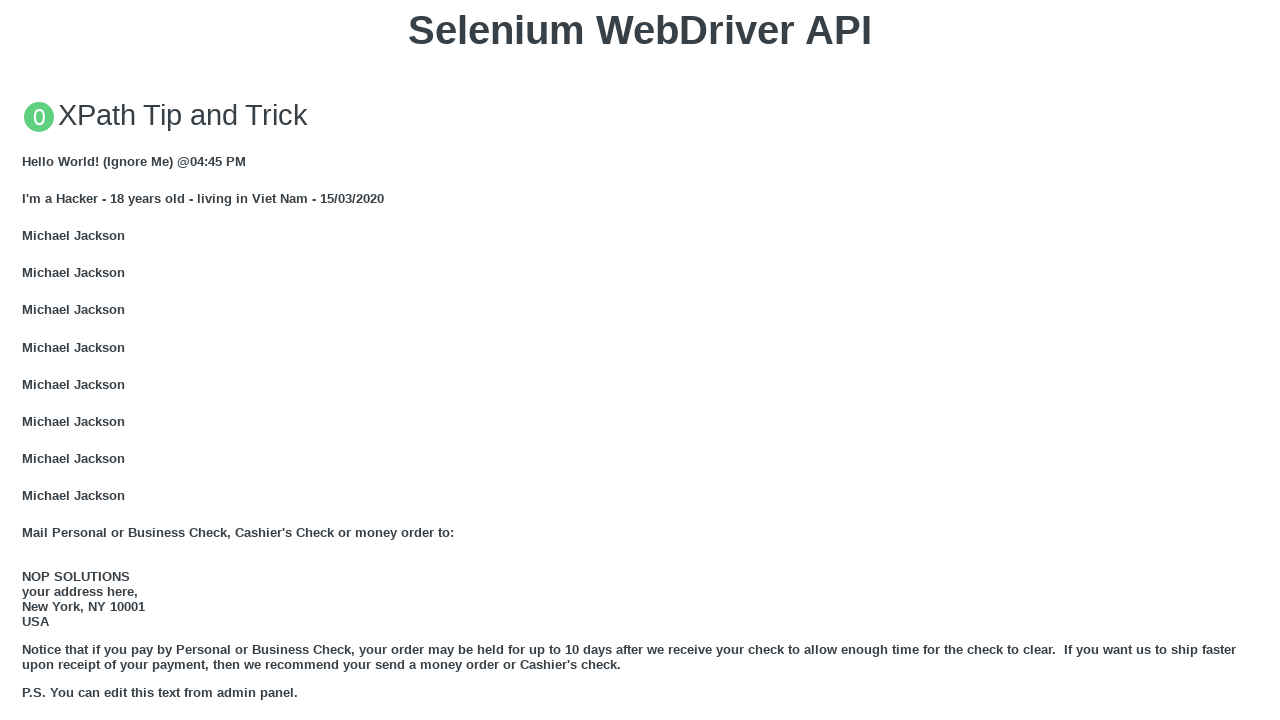

Navigated to basic form page
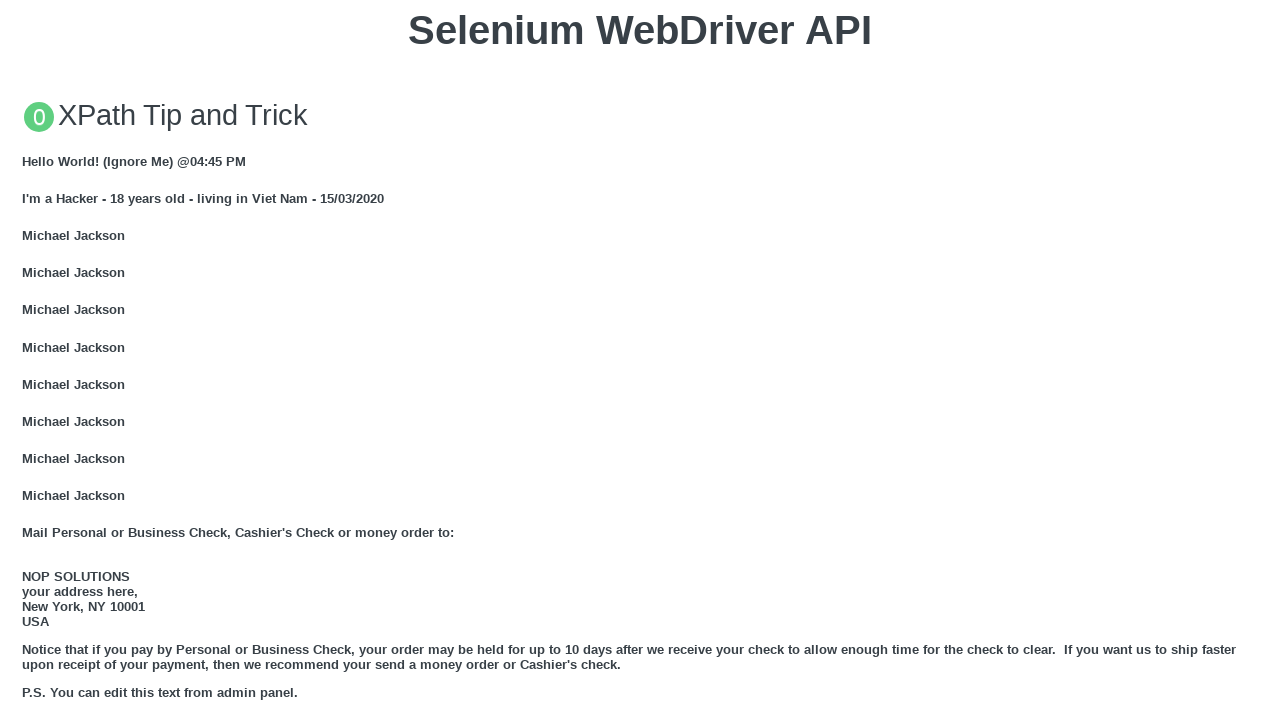

Email textbox is visible
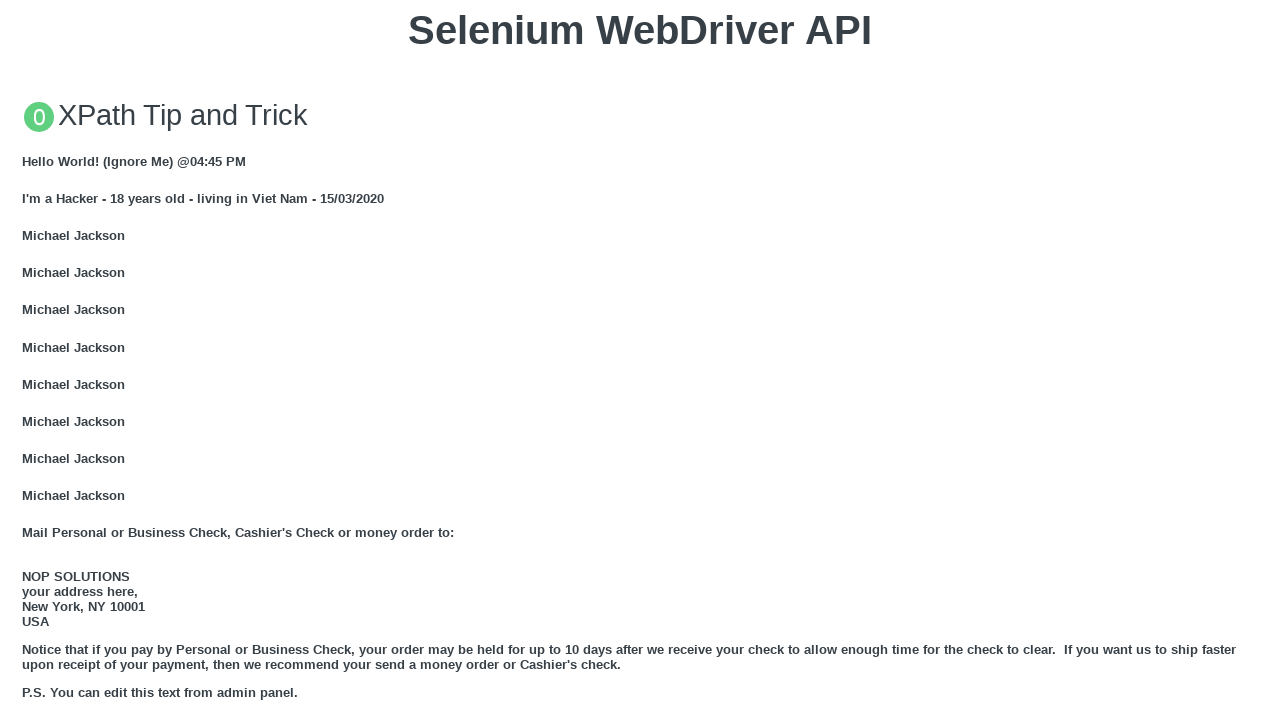

Filled email textbox with 'testuser@example.com' on #mail
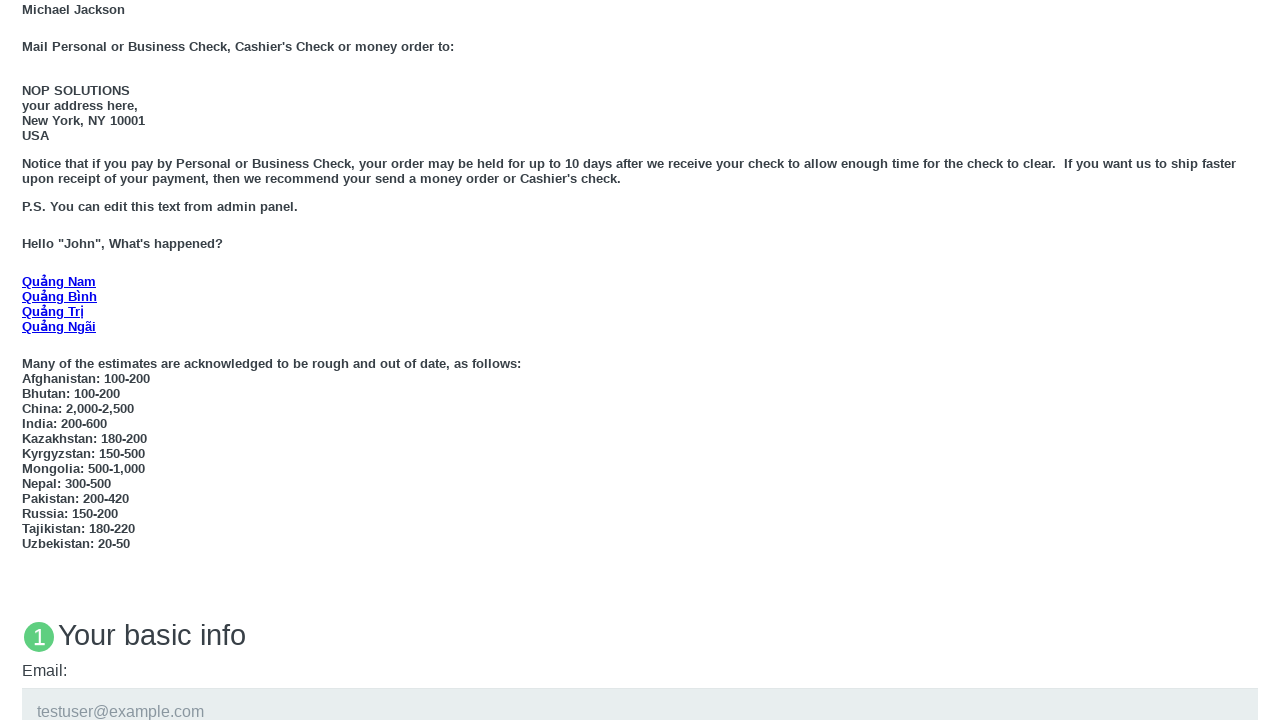

Education textarea is visible
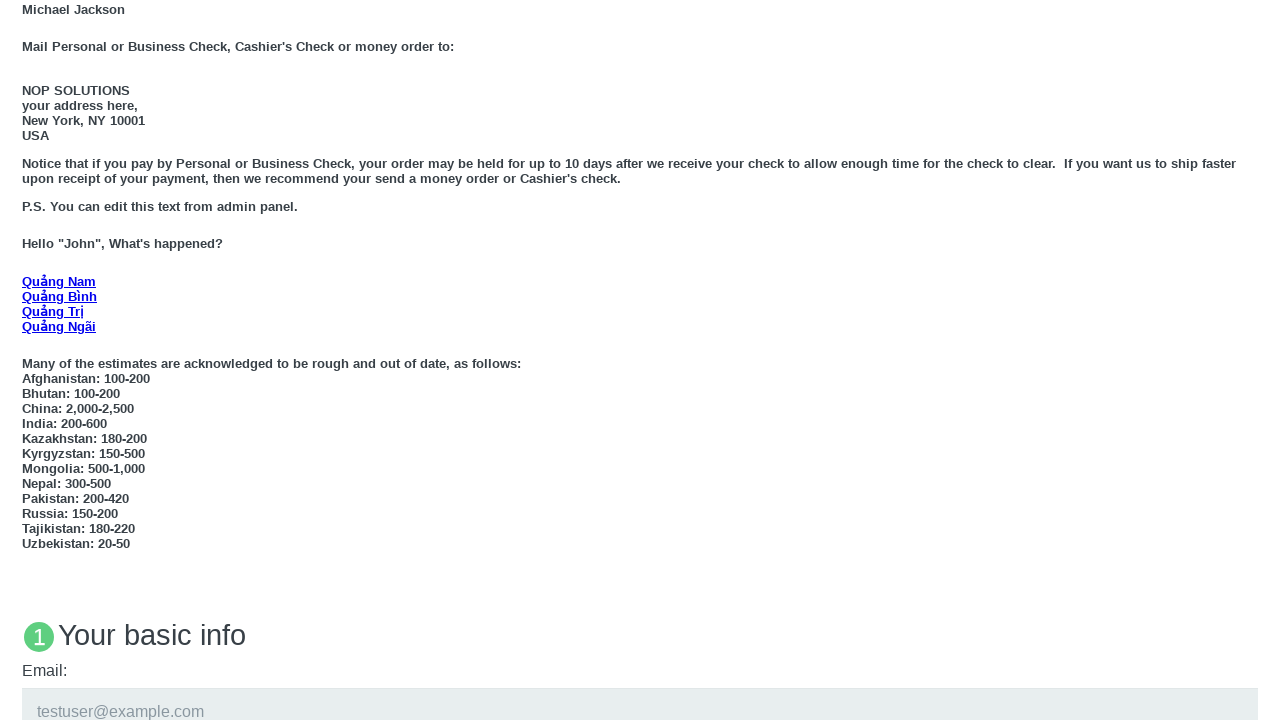

Filled education textarea with 'Bachelor's degree in Computer Science' on #edu
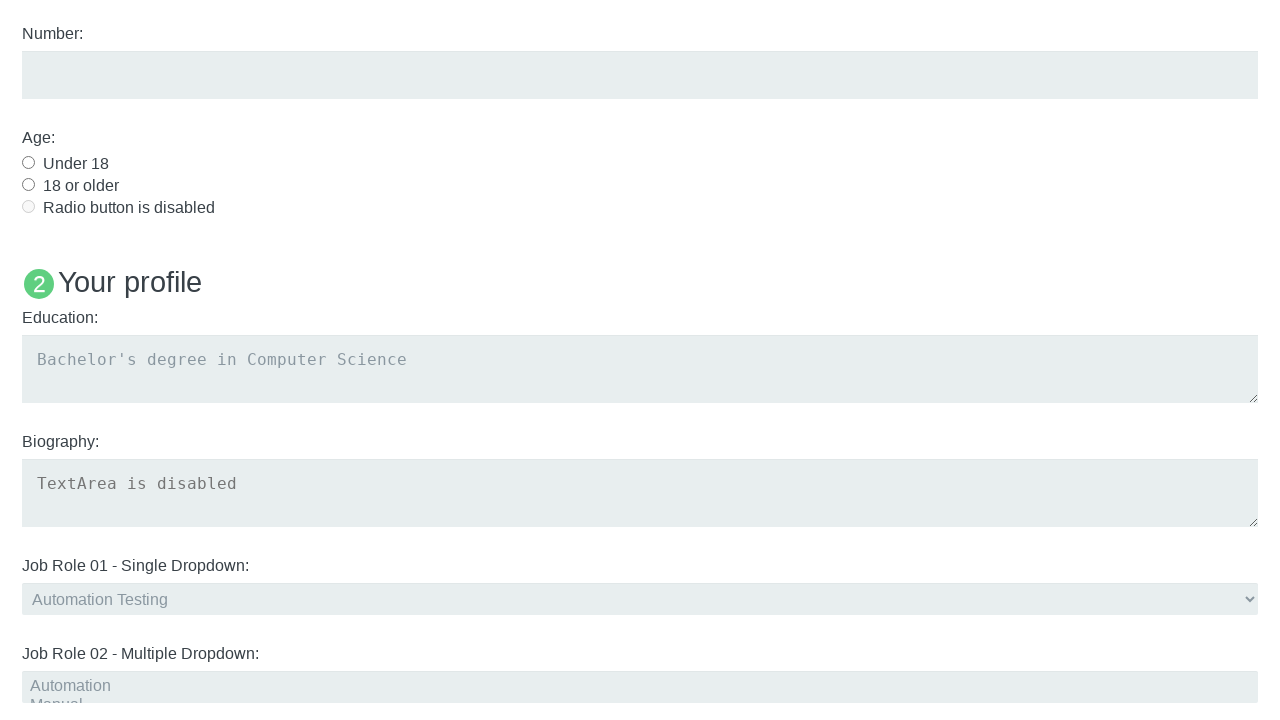

Age under 18 radio button is visible
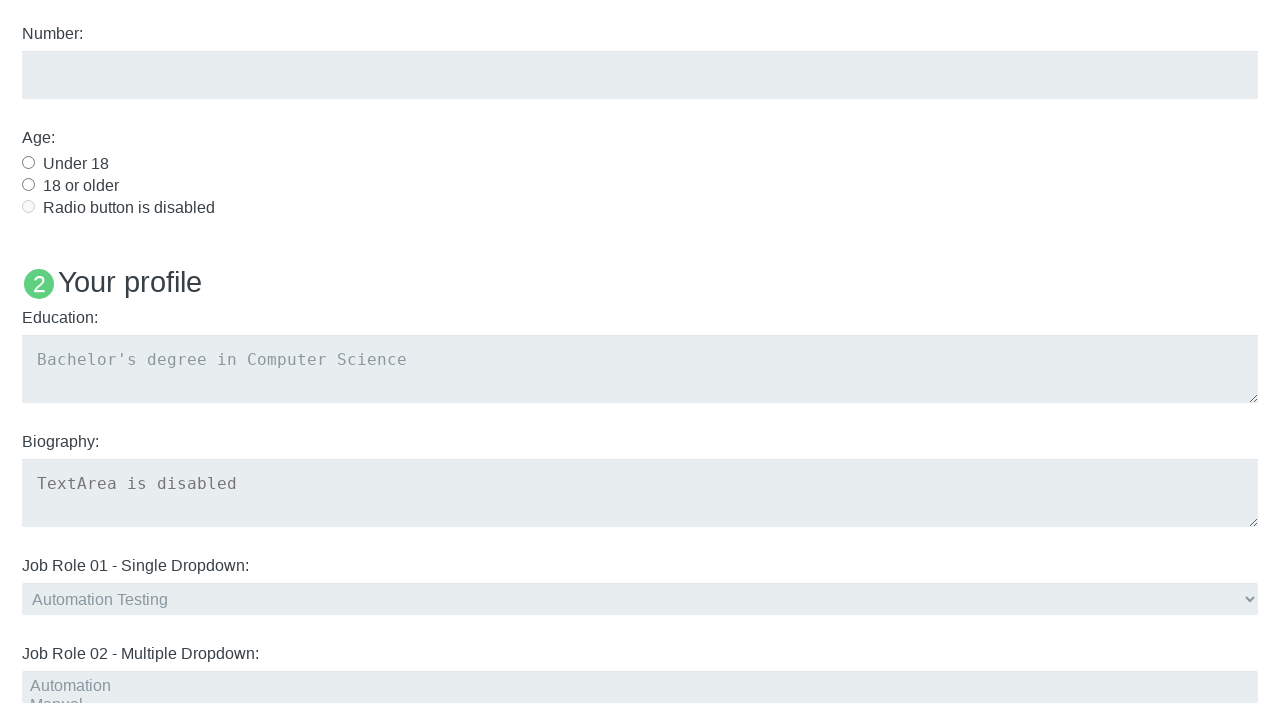

Clicked age under 18 radio button at (28, 162) on #under_18
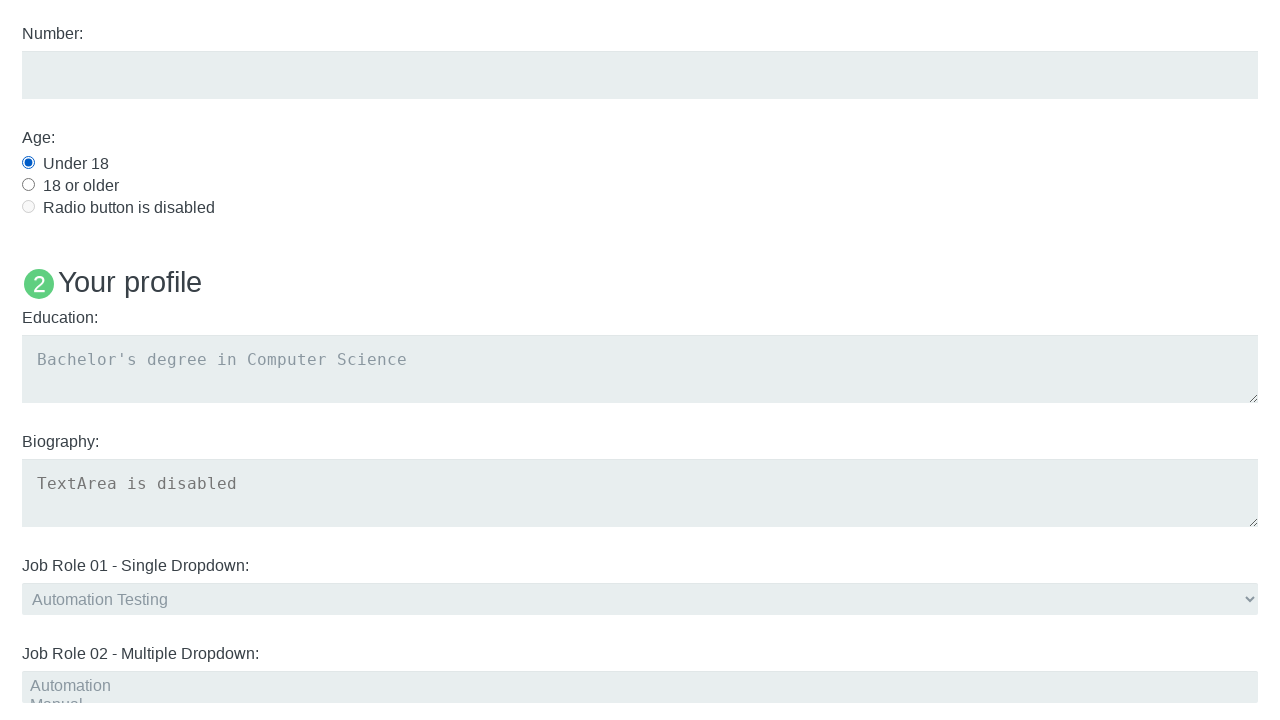

Name User 5 text element is not visible
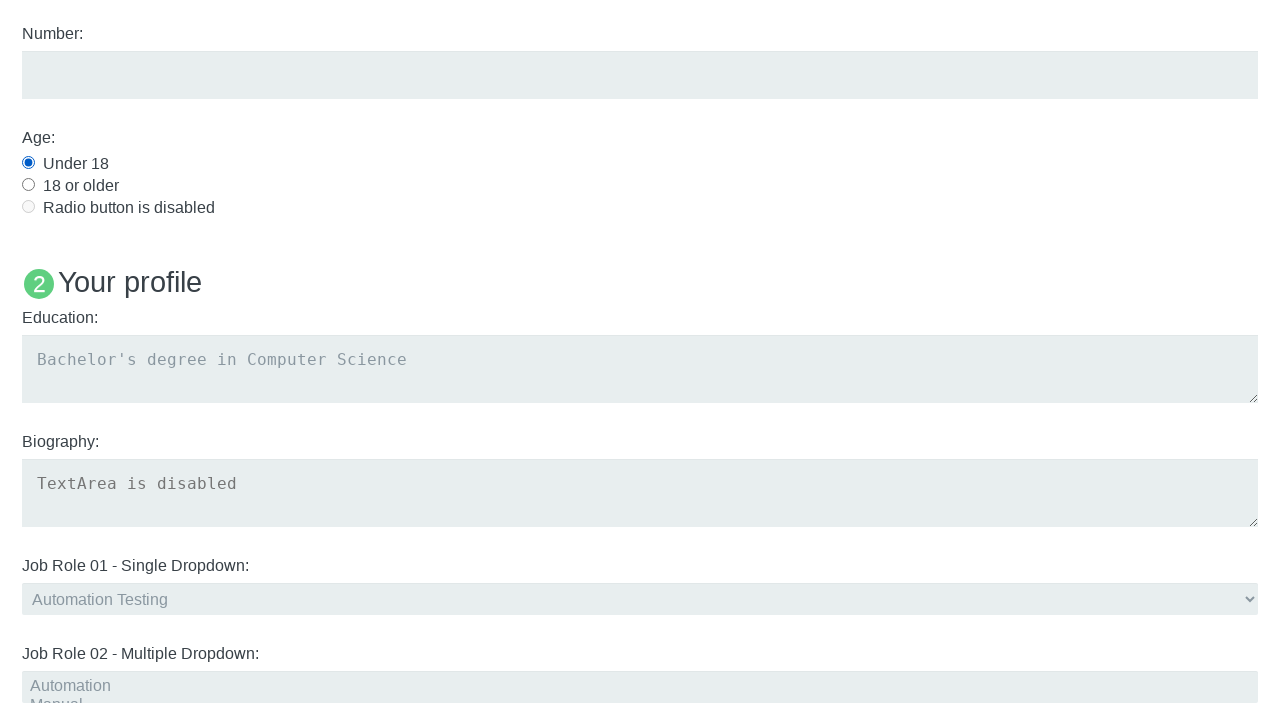

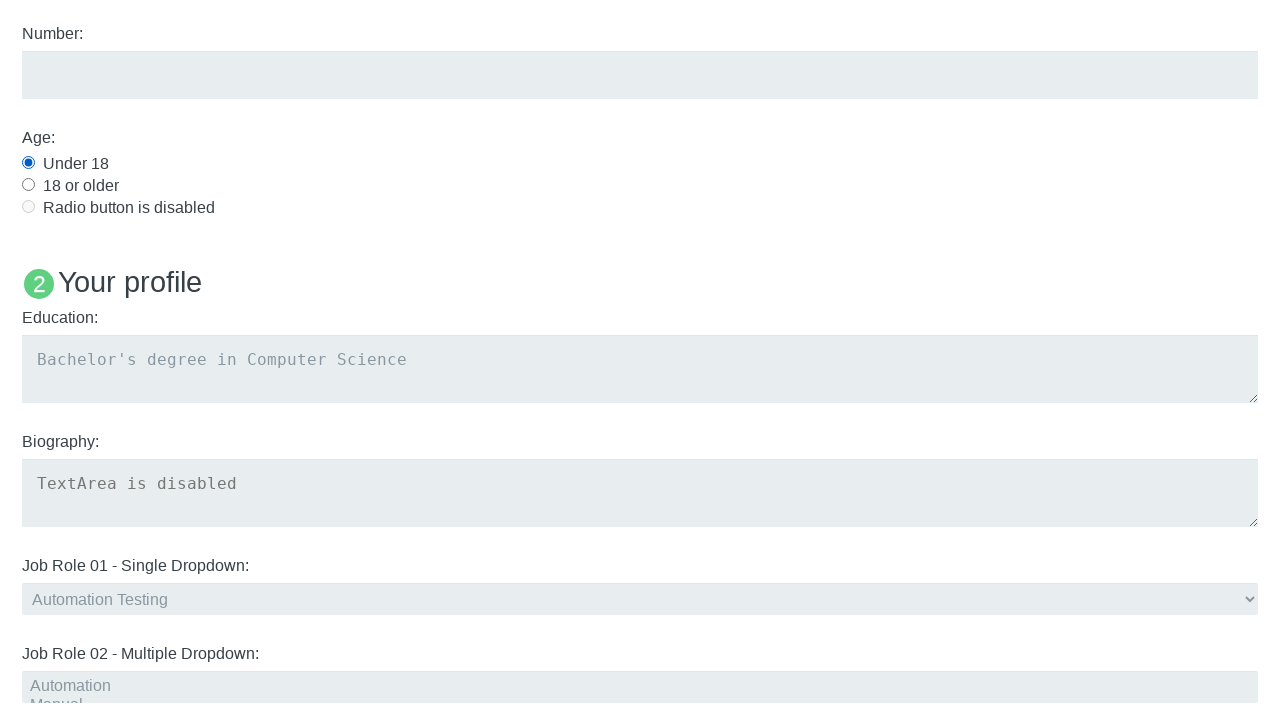